Tests sorting the "Due" column in ascending order by clicking the column header and verifying the values are sorted correctly

Starting URL: http://the-internet.herokuapp.com/tables

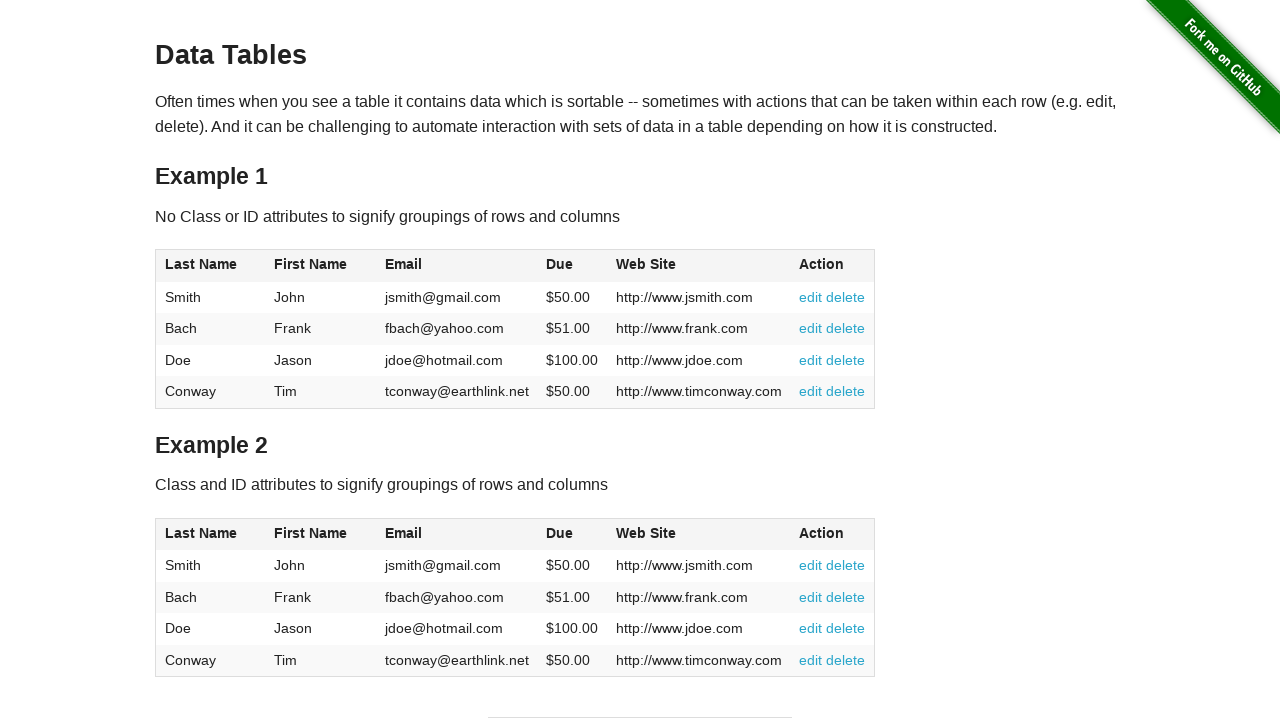

Clicked the Due column header to sort in ascending order at (572, 266) on #table1 thead tr th:nth-of-type(4)
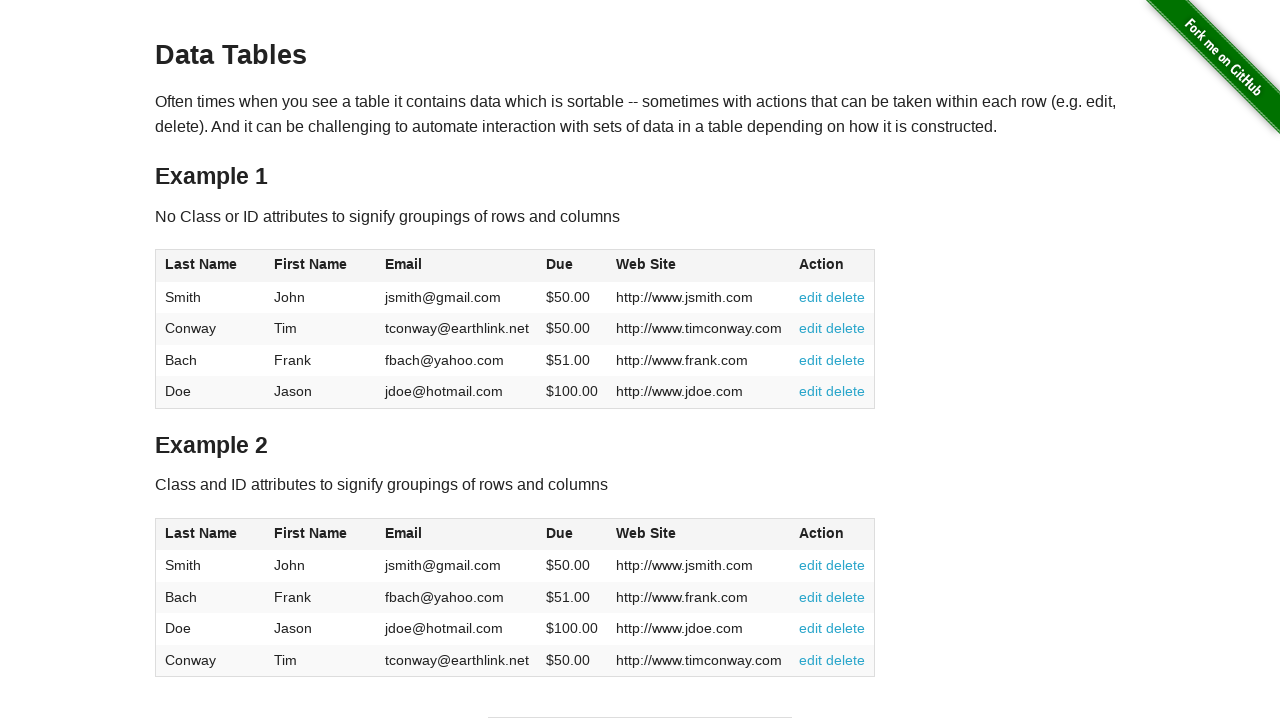

Verified table data loaded after sorting
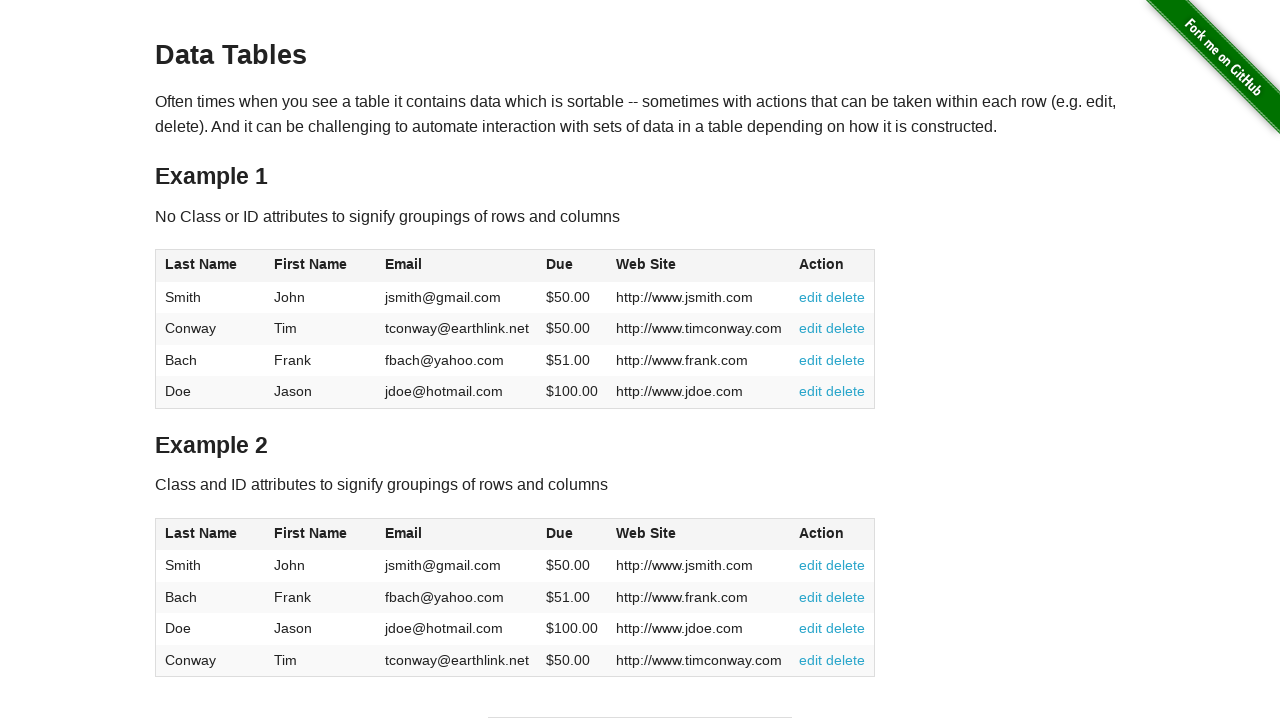

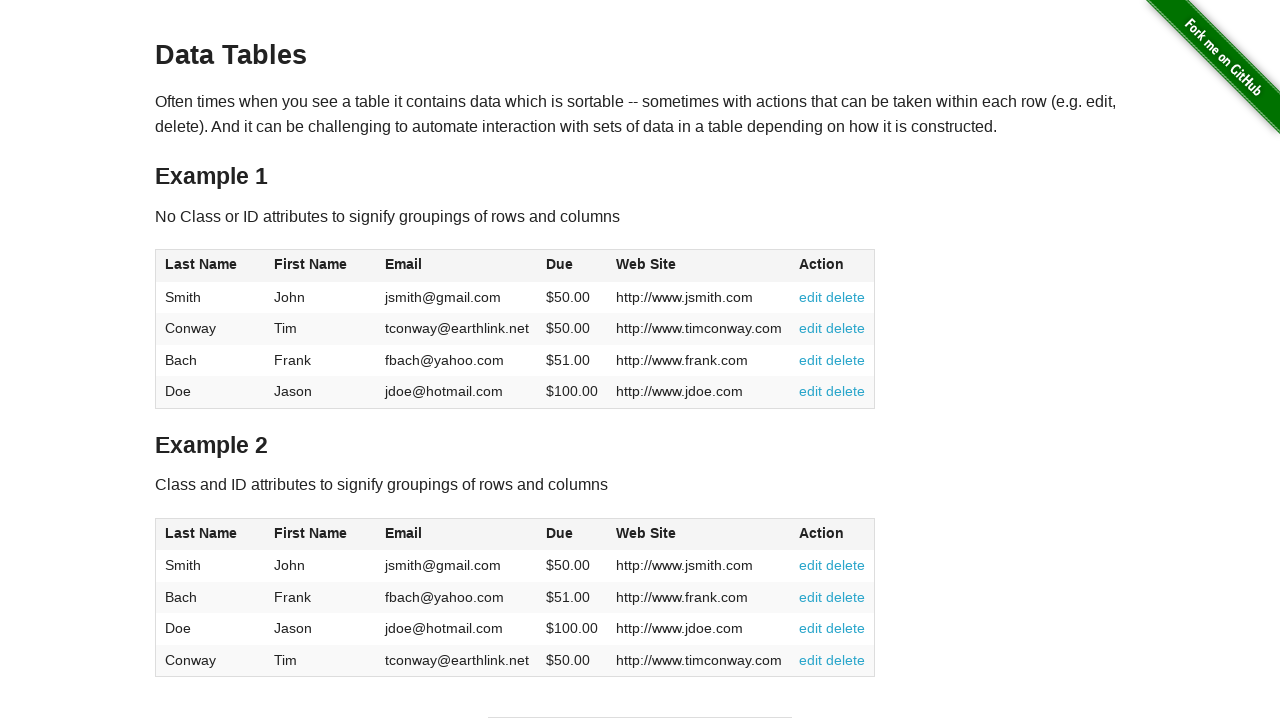